Tests alert functionality by navigating to Basic Elements section, triggering a JavaScript alert, and verifying the alert message content

Starting URL: http://automationbykrishna.com/

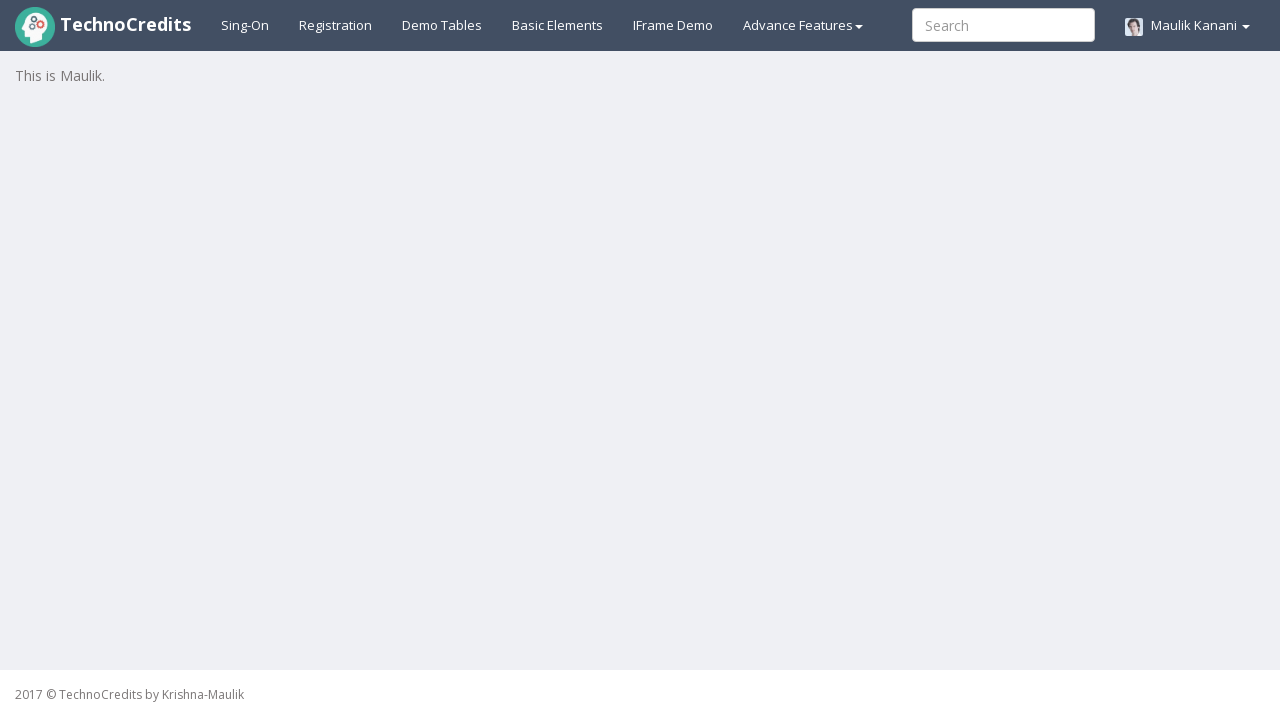

Clicked on Basic Elements link at (558, 25) on xpath=//a[text() ='Basic Elements']
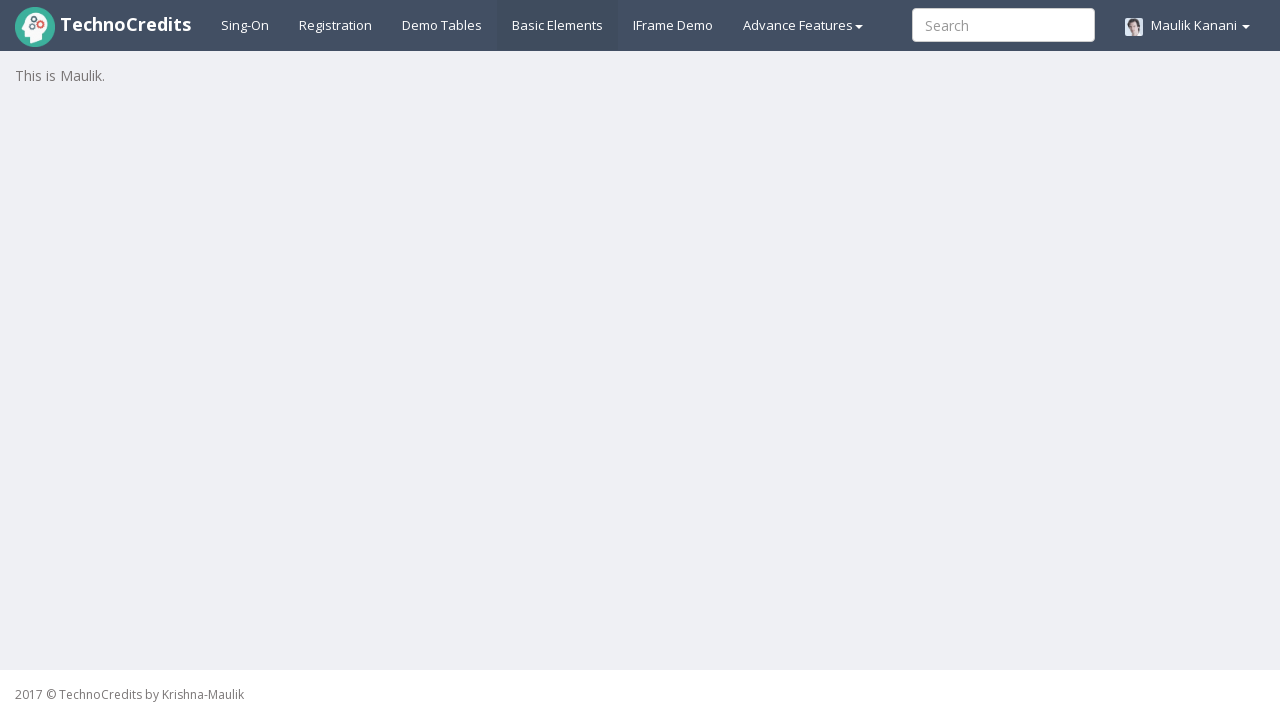

Scrolled down 250px to make alert button visible
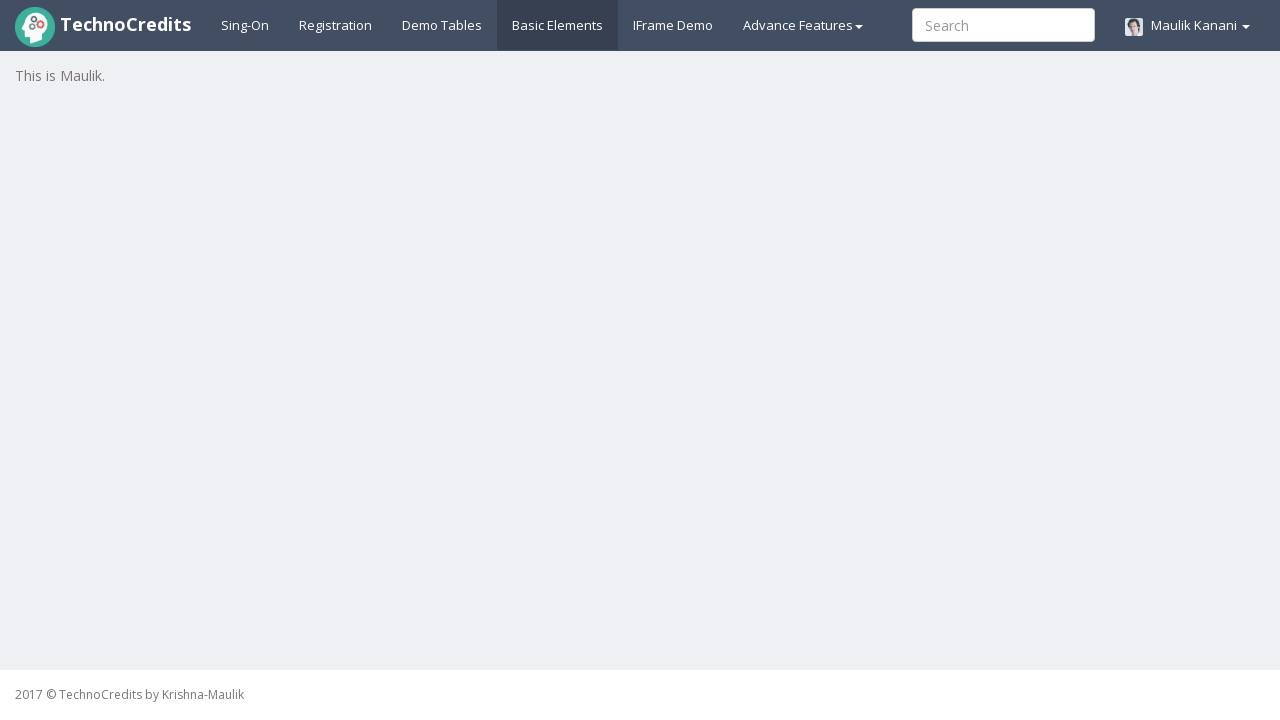

Clicked on Alert button to trigger JavaScript alert at (73, 578) on #javascriptAlert
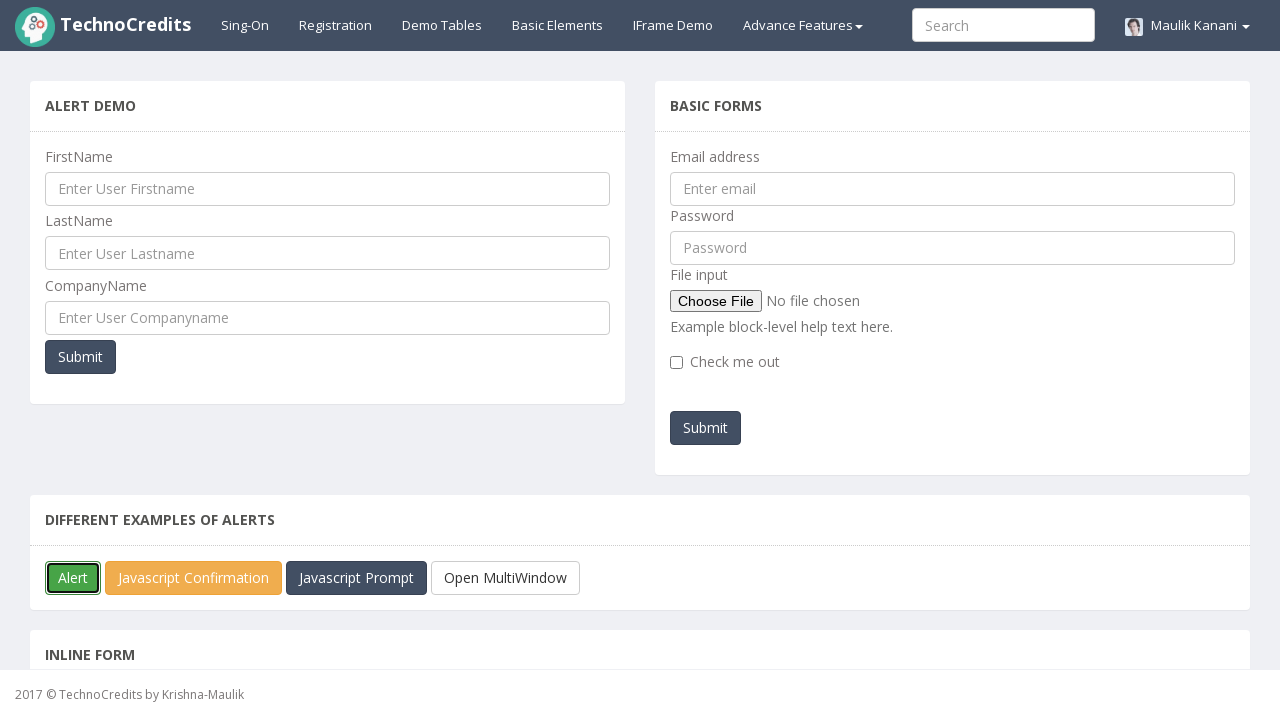

Set up dialog handler to accept alerts
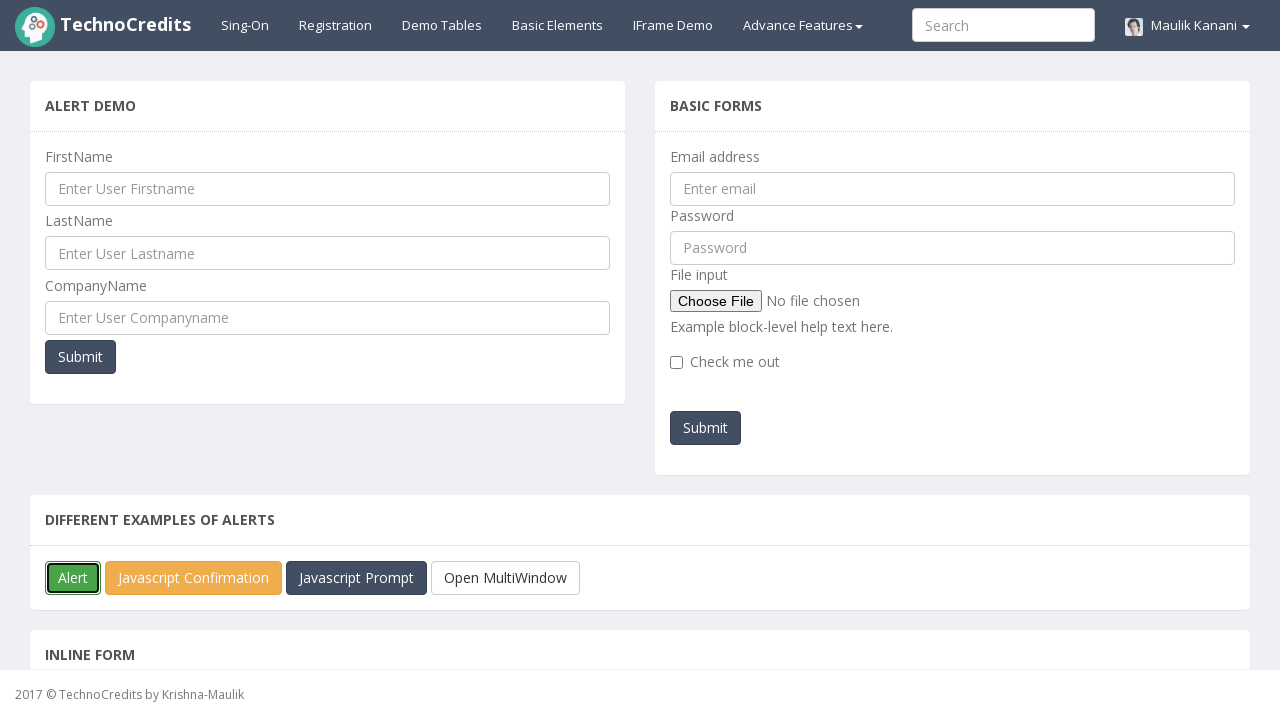

Clicked Alert button and captured dialog event at (73, 578) on #javascriptAlert
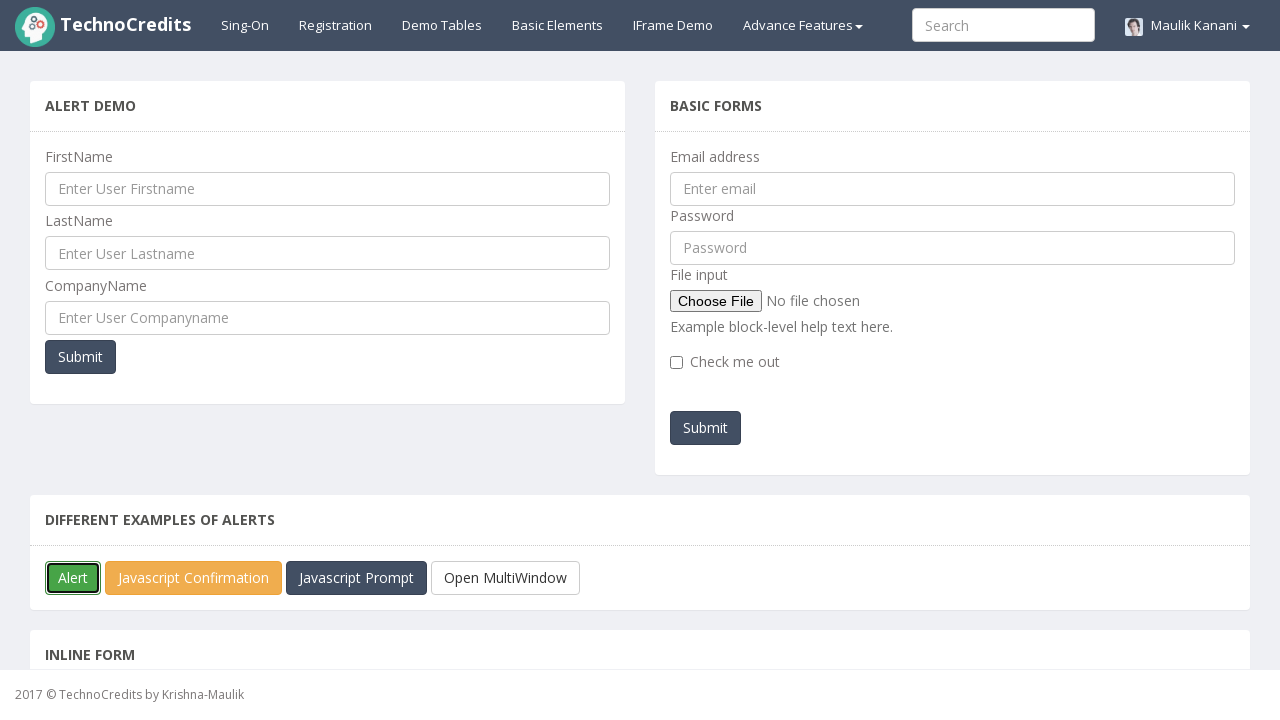

Retrieved alert dialog object
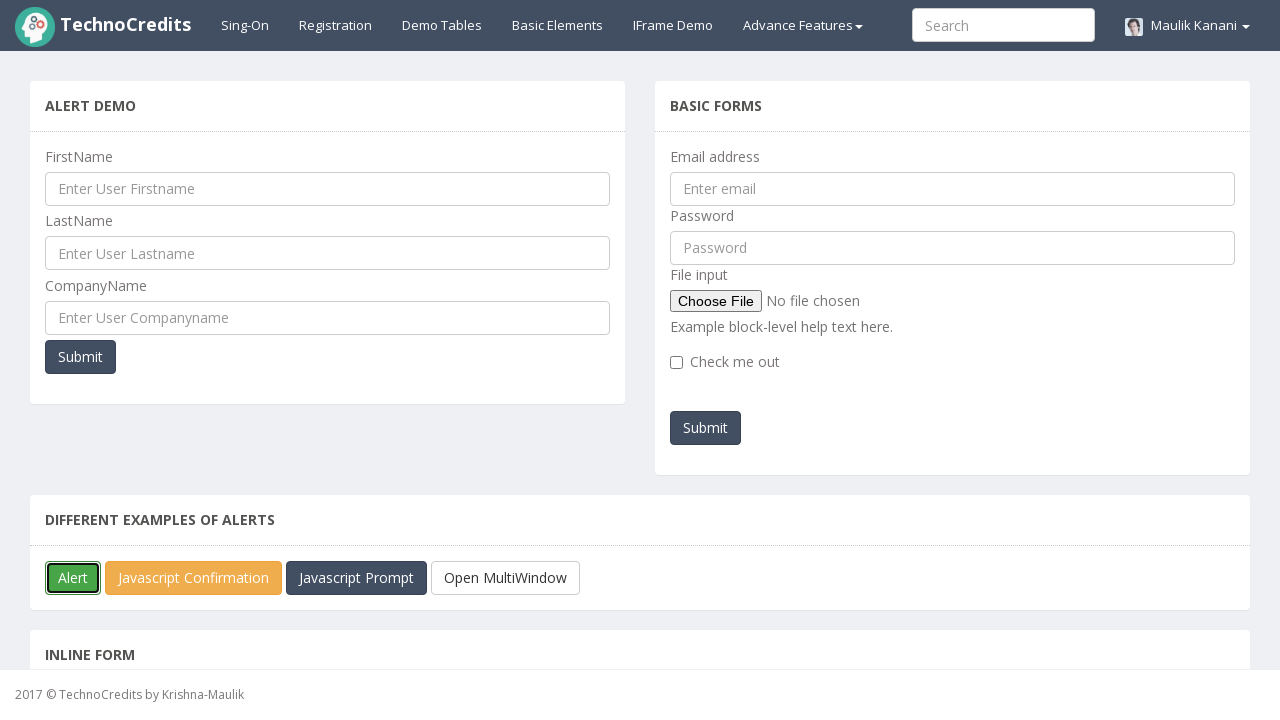

Verified alert message: 'You must be TechnoCredits student!!'
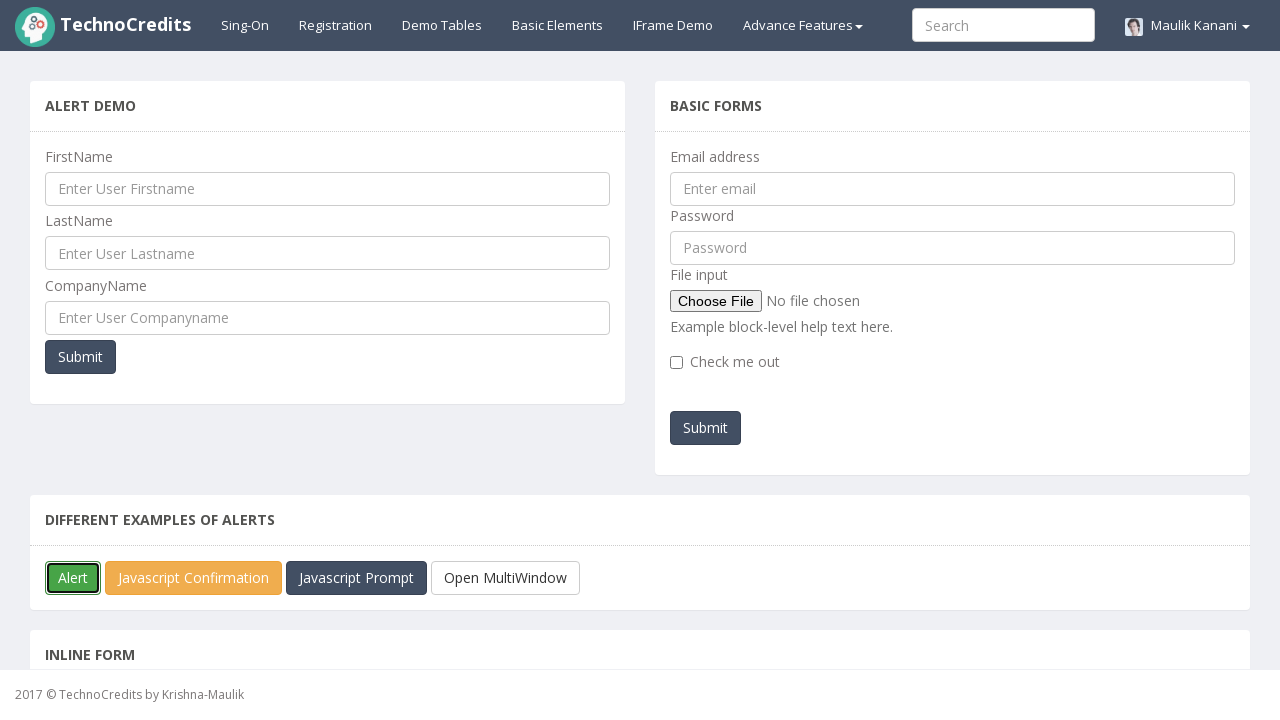

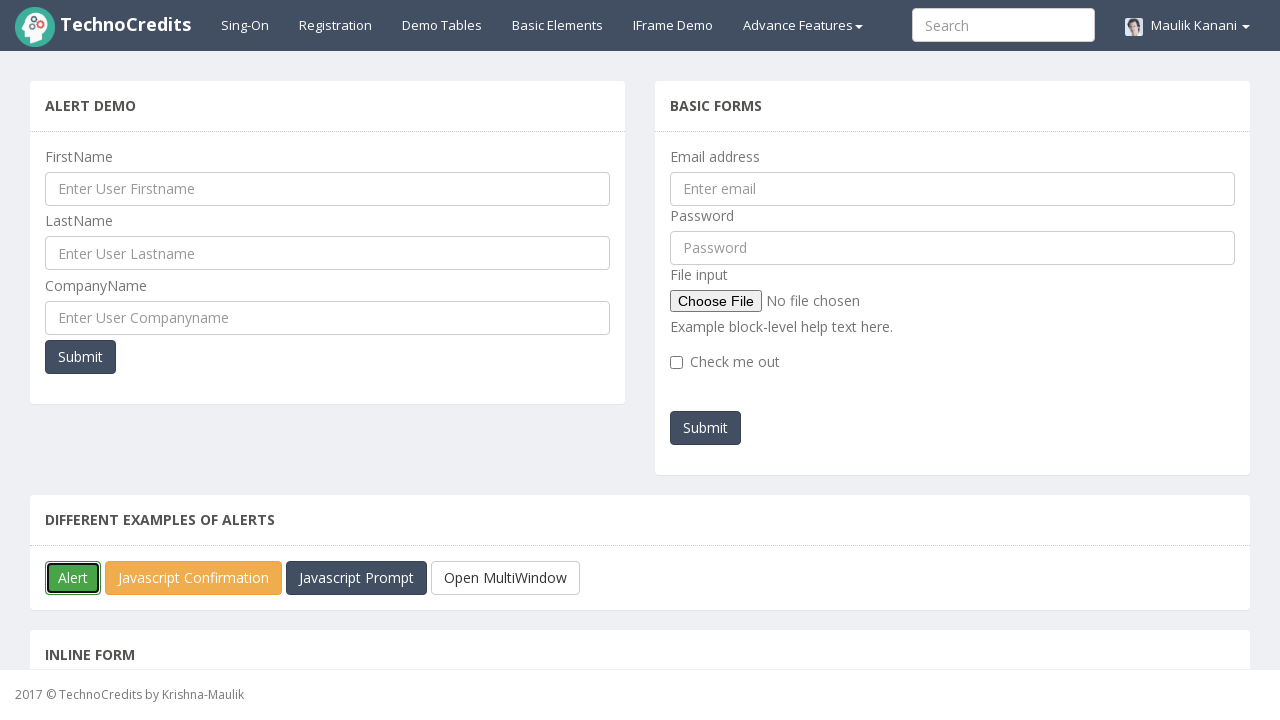